Clicks a button and verifies that text appears after clicking, testing dynamic content loading

Starting URL: https://testeroprogramowania.github.io/selenium/wait2.html

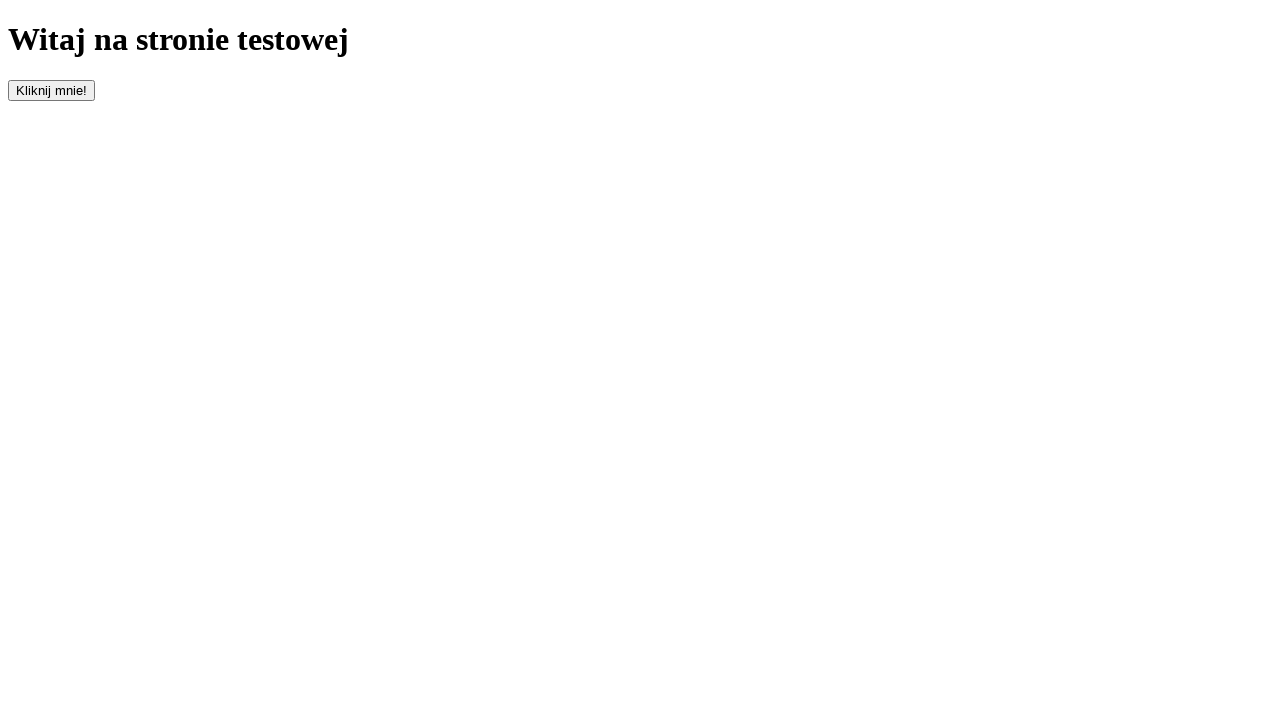

Navigated to wait2.html test page
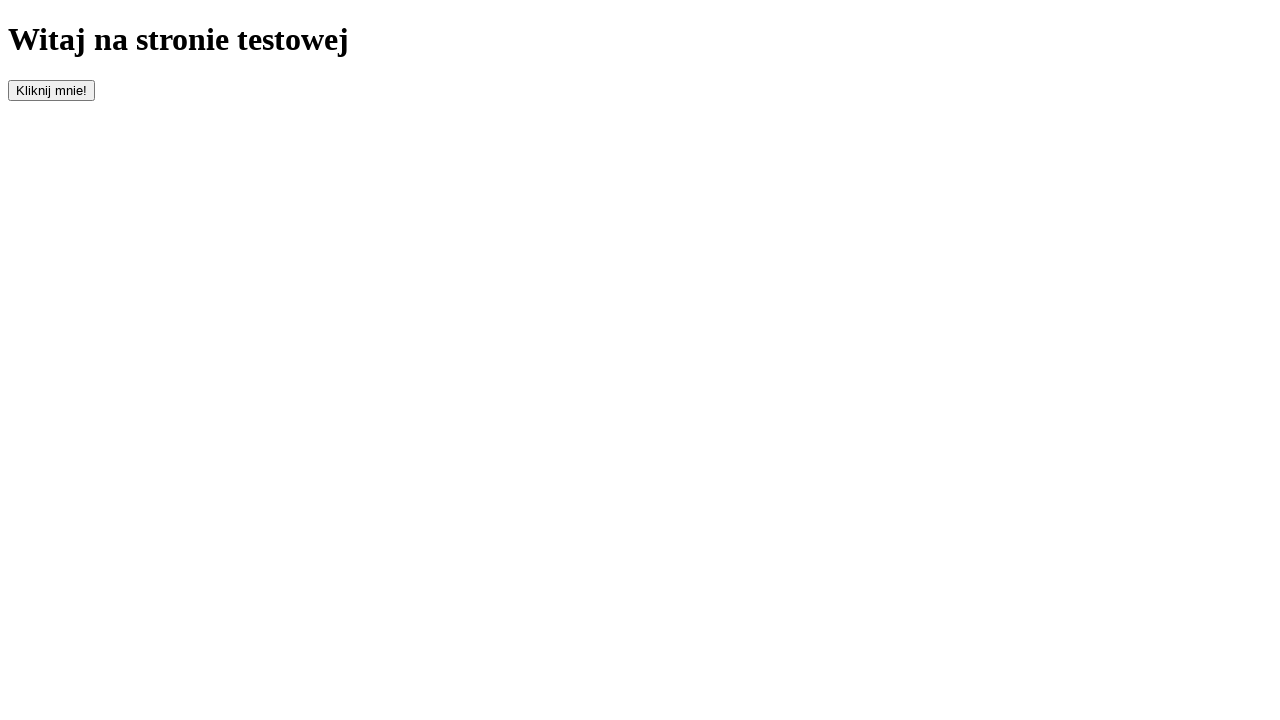

Clicked the button with id 'clickOnMe' to trigger dynamic content at (52, 90) on #clickOnMe
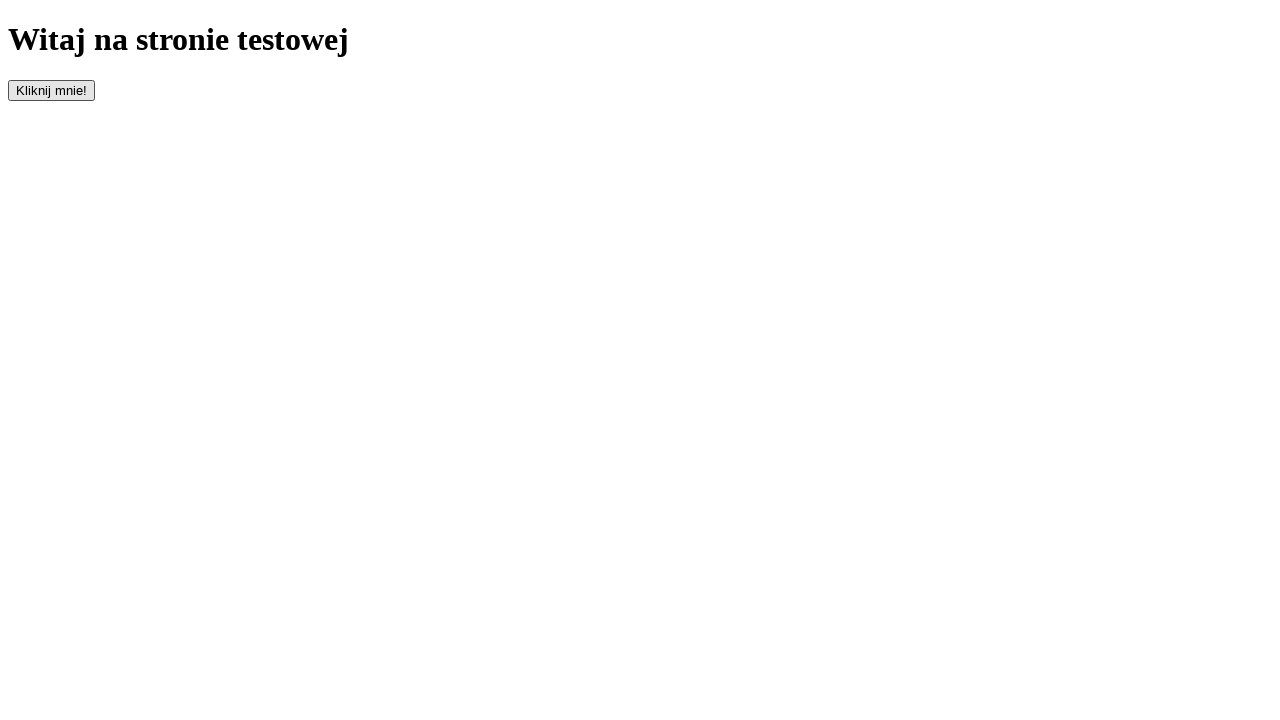

Paragraph element appeared after button click
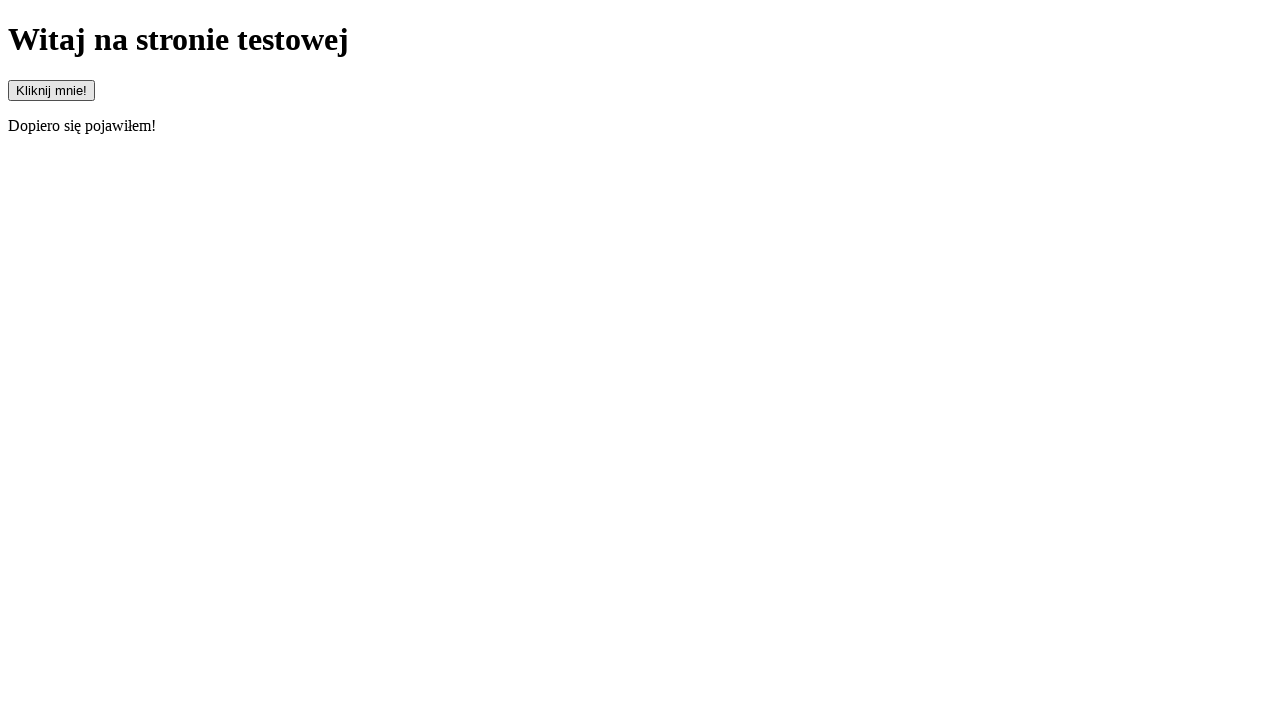

Verified that paragraph text is 'Dopiero się pojawiłem!'
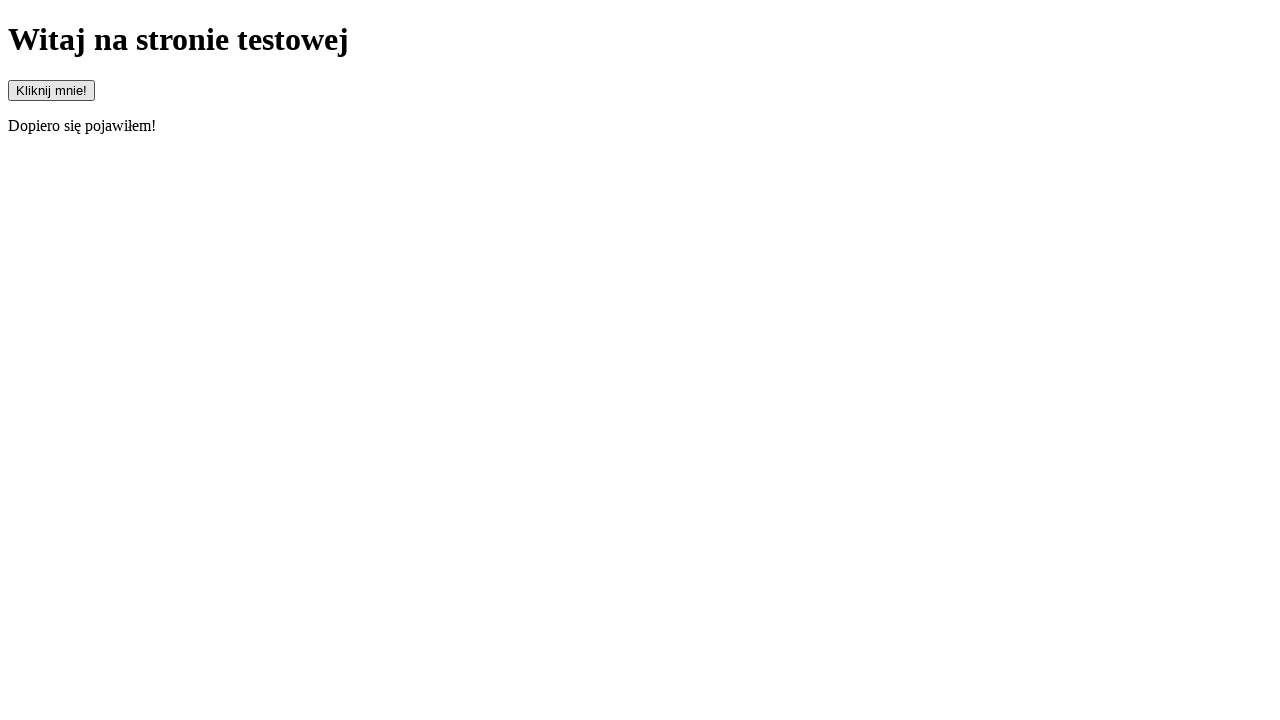

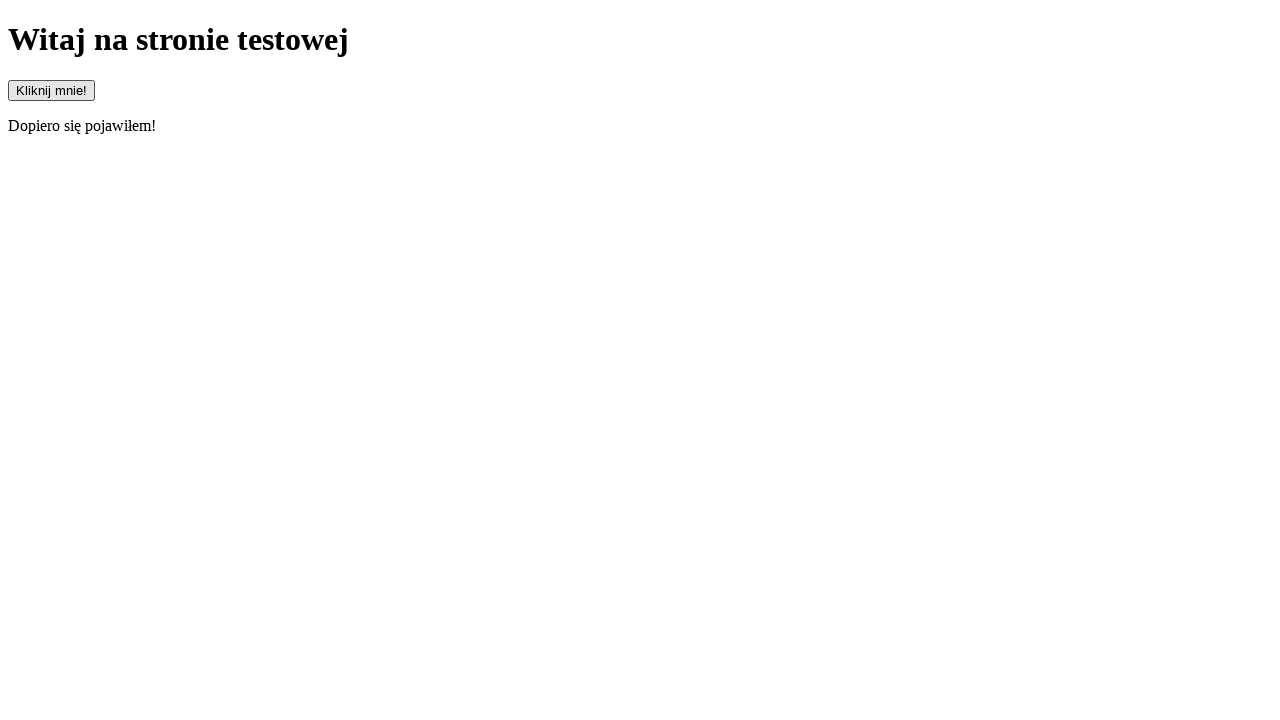